Tests adding todo items by filling the input field and pressing Enter, then verifying the items appear in the list.

Starting URL: https://demo.playwright.dev/todomvc

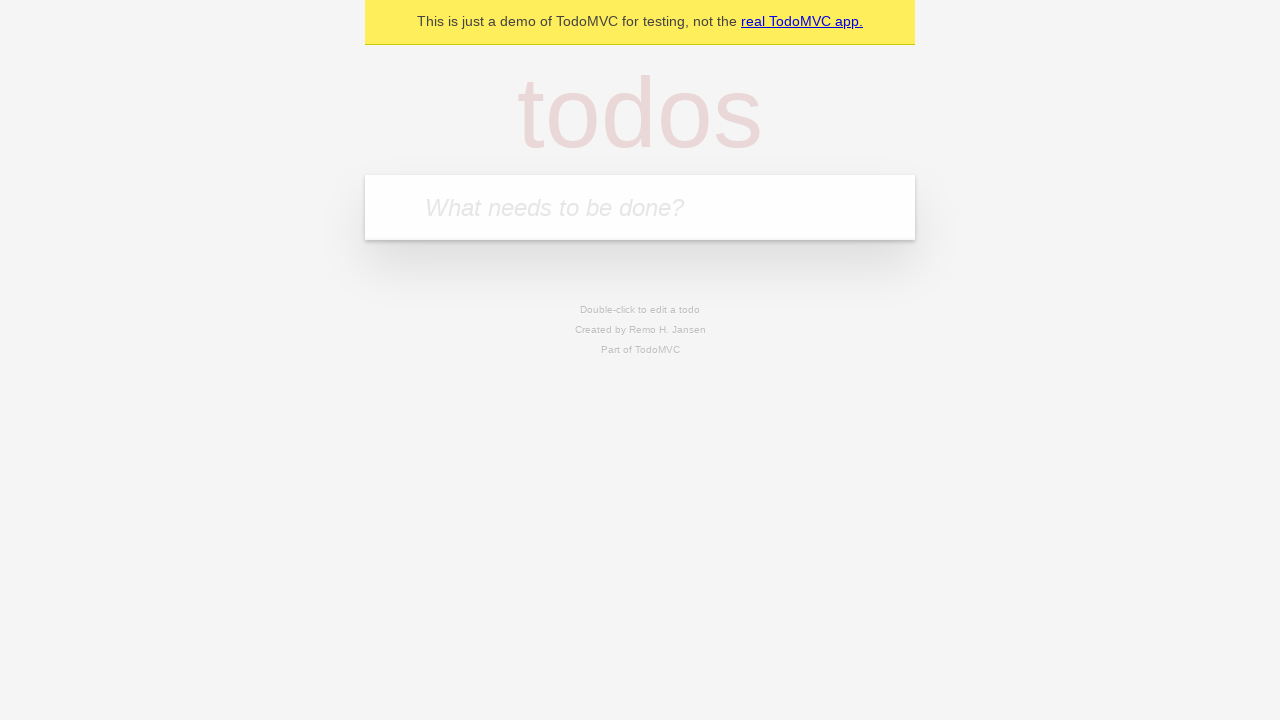

Filled todo input field with 'buy some cheese' on internal:attr=[placeholder="What needs to be done?"i]
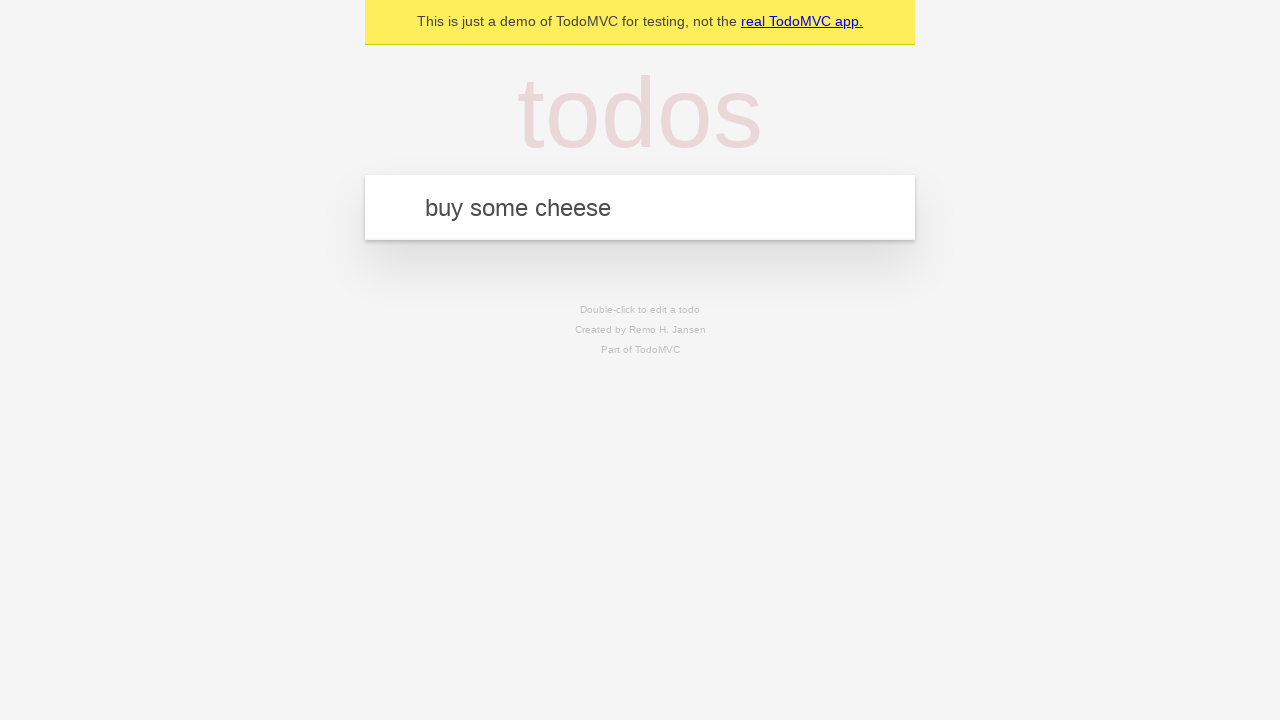

Pressed Enter to add first todo item on internal:attr=[placeholder="What needs to be done?"i]
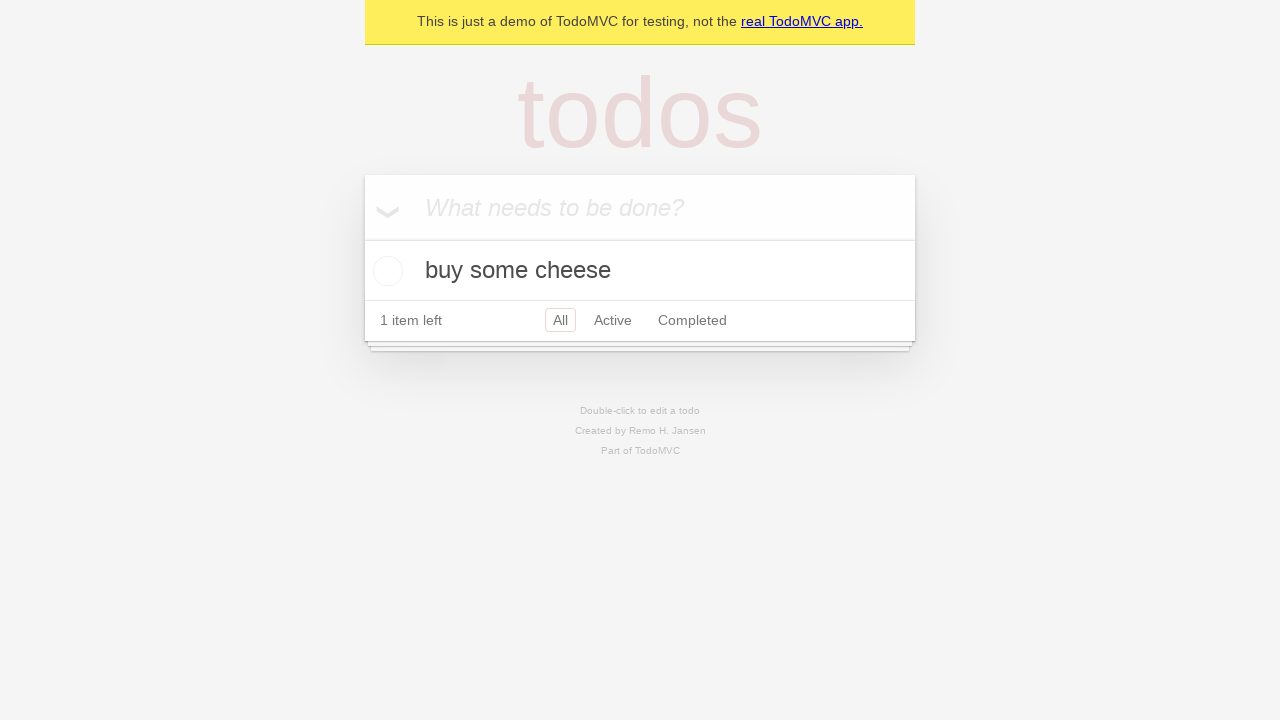

First todo item appeared in the list
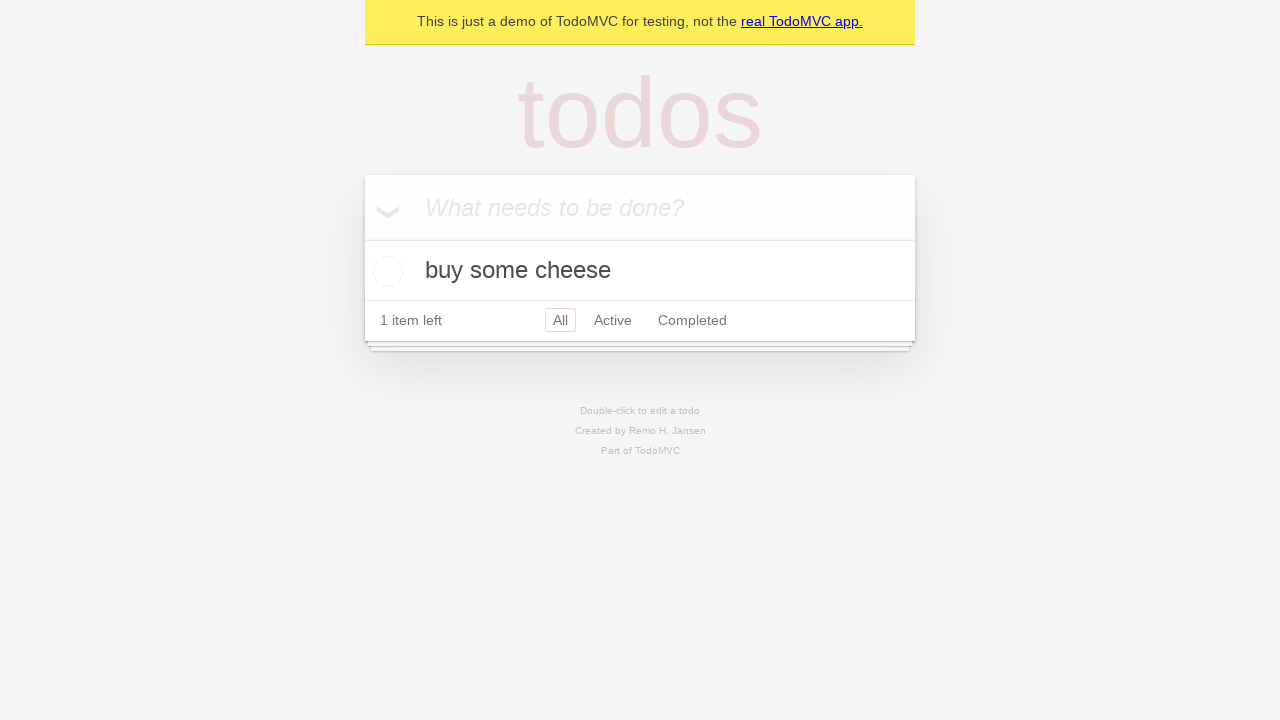

Filled todo input field with 'feed the cat' on internal:attr=[placeholder="What needs to be done?"i]
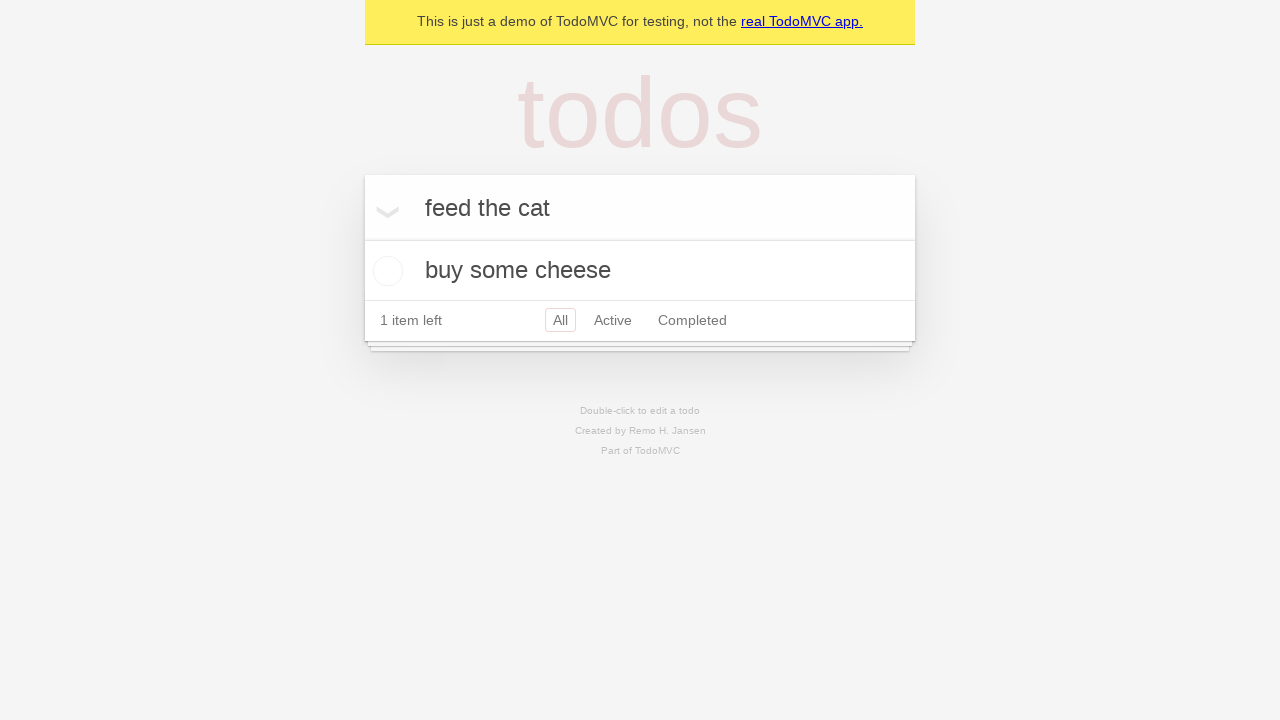

Pressed Enter to add second todo item on internal:attr=[placeholder="What needs to be done?"i]
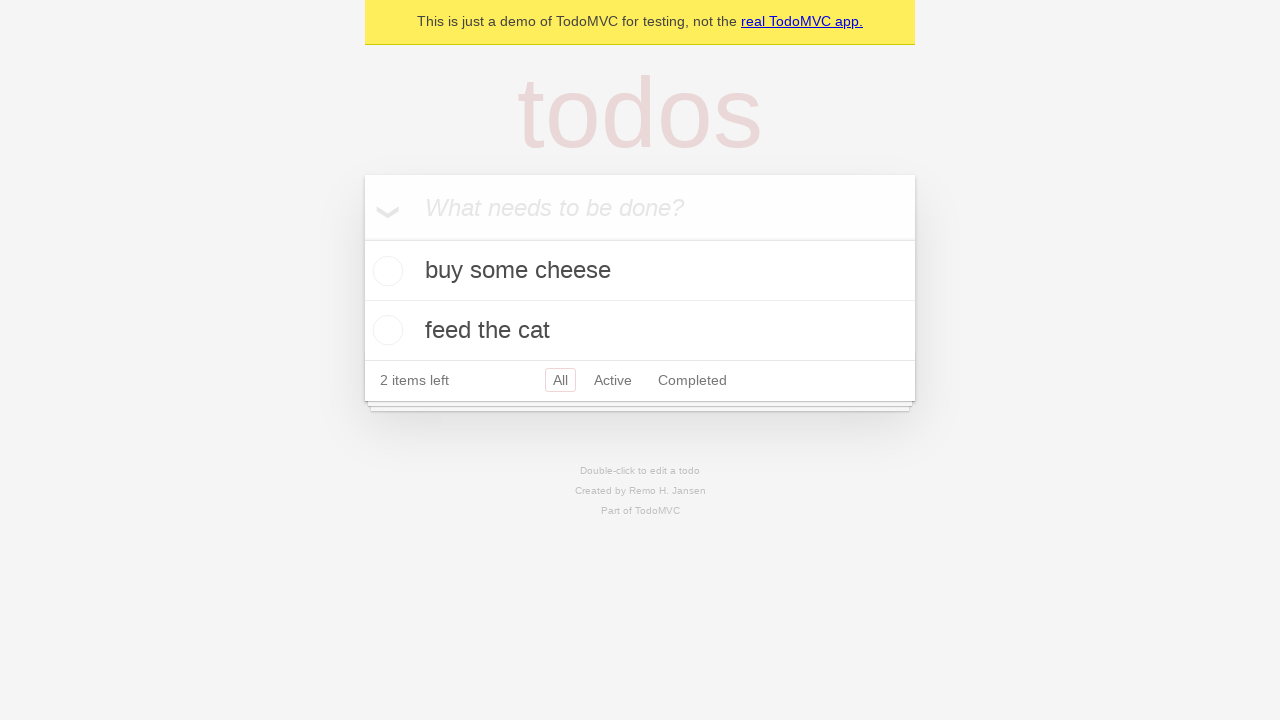

Both todo items are now visible in the list
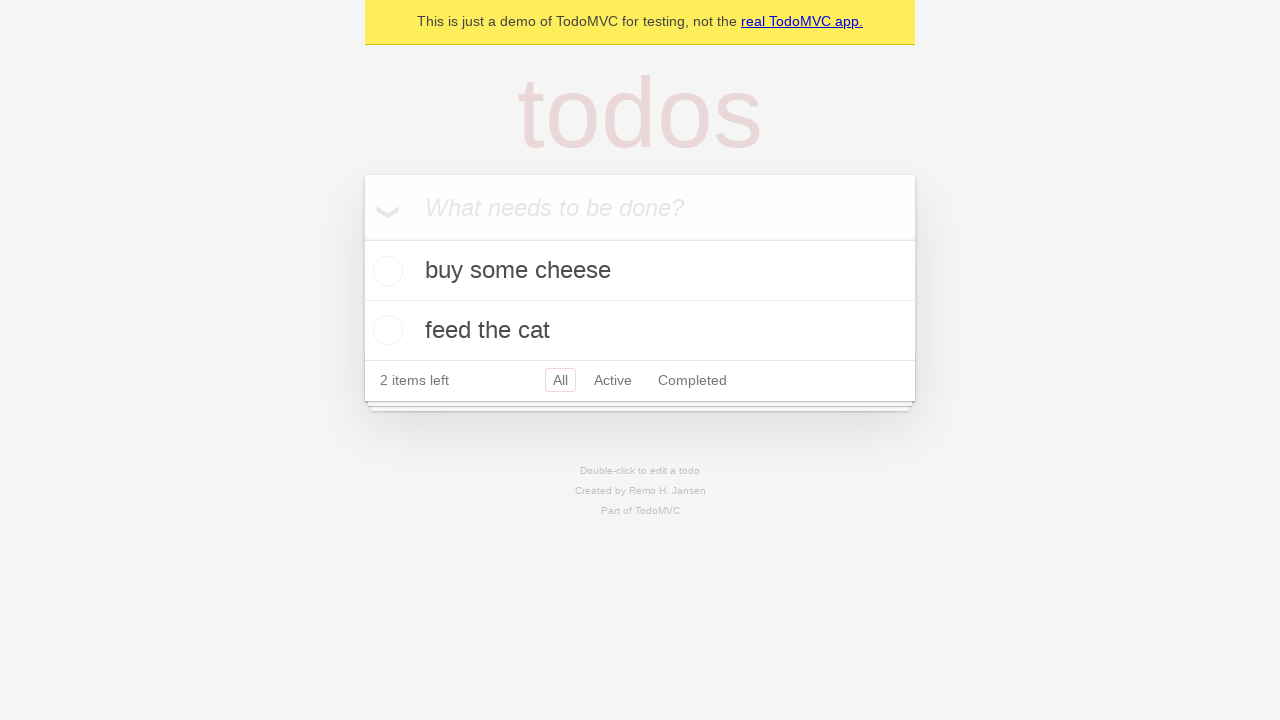

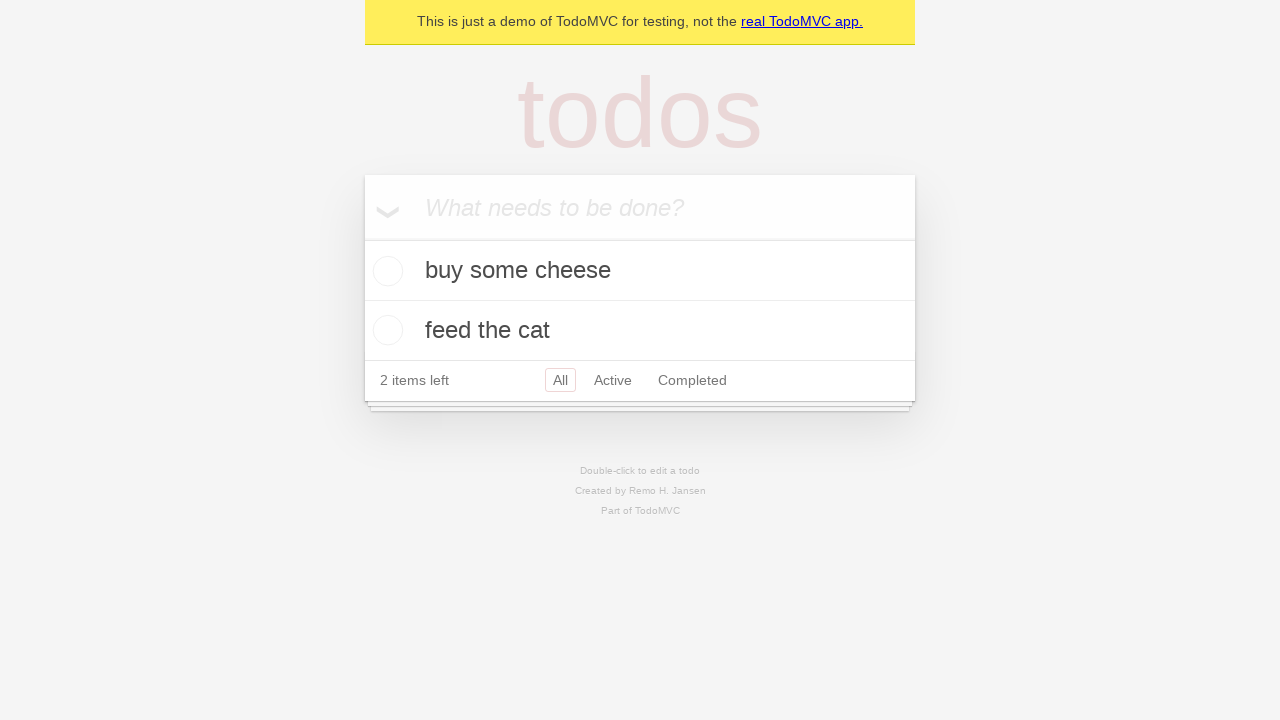